Tests a registration form by filling in username, email, selecting checkbox, dropdown options, and clicking the submit button. File upload step is skipped as it requires external file.

Starting URL: https://material.playwrightvn.com/01-xpath-register-page.html

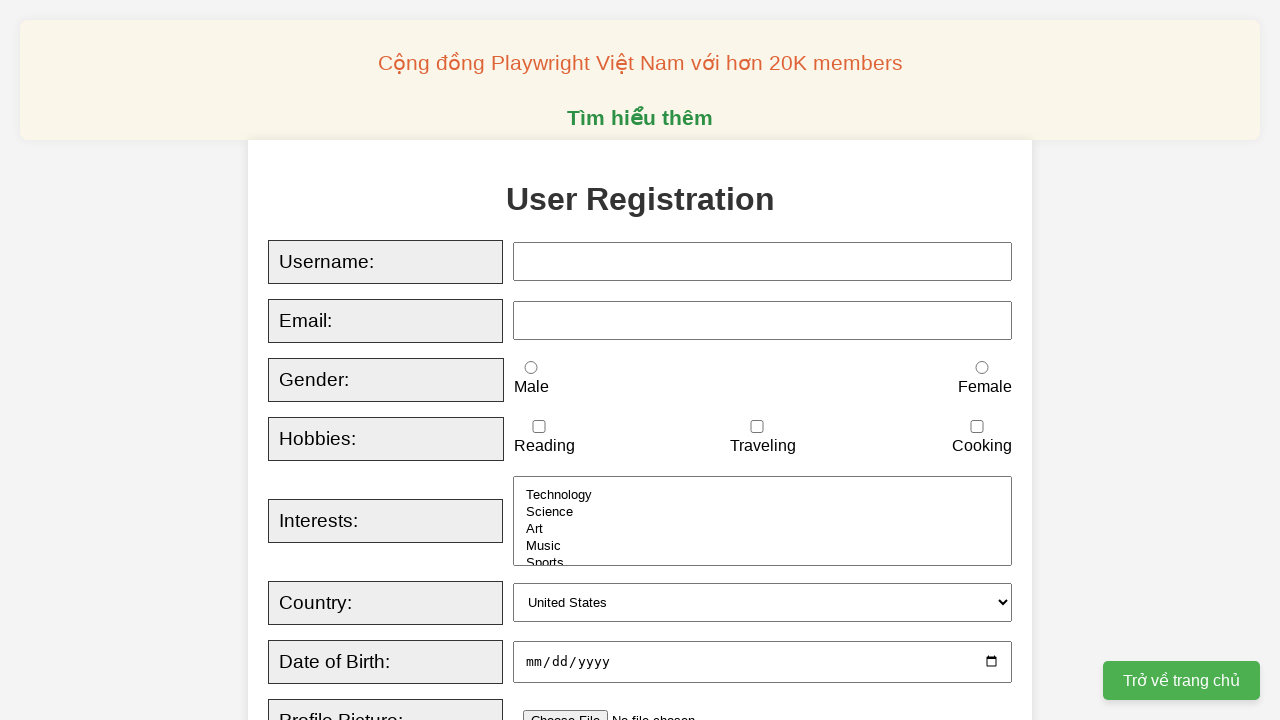

Filled username field with 'admin' on input[id="username"]
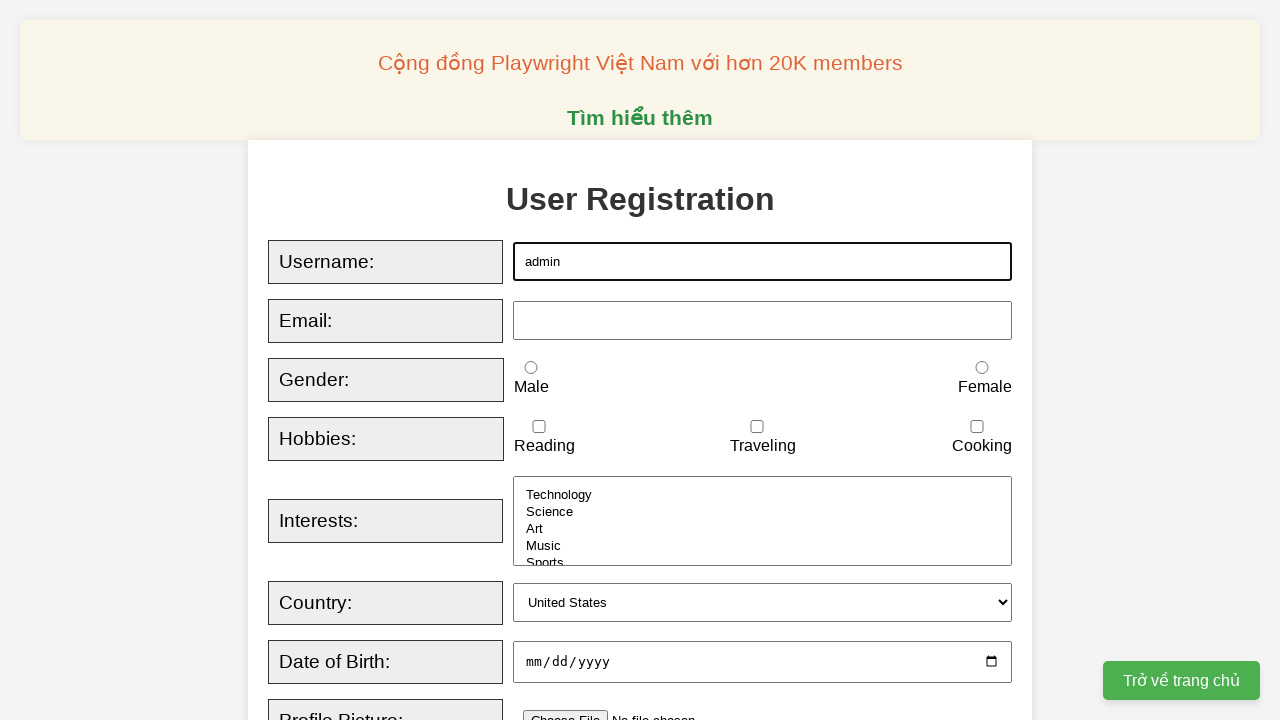

Filled email field with 'marcus.test@gmail.com' using sequential typing
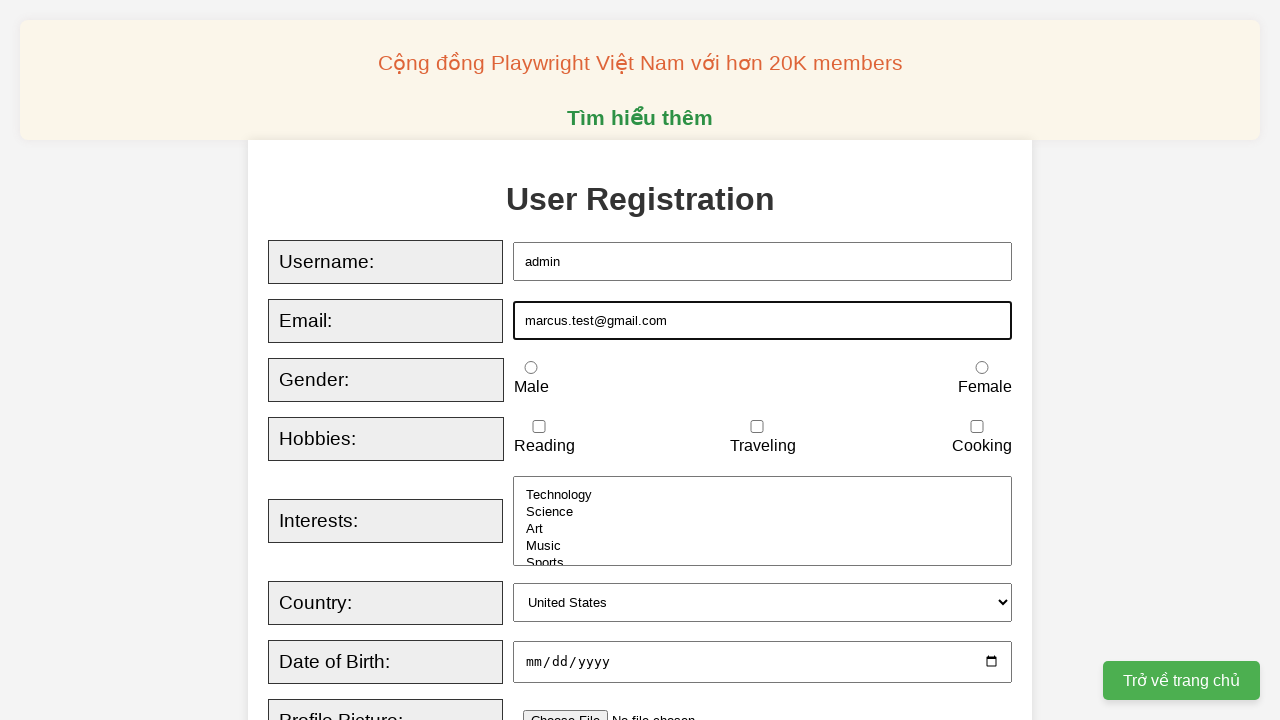

Checked the reading checkbox at (539, 427) on xpath=//input[@id="reading"]
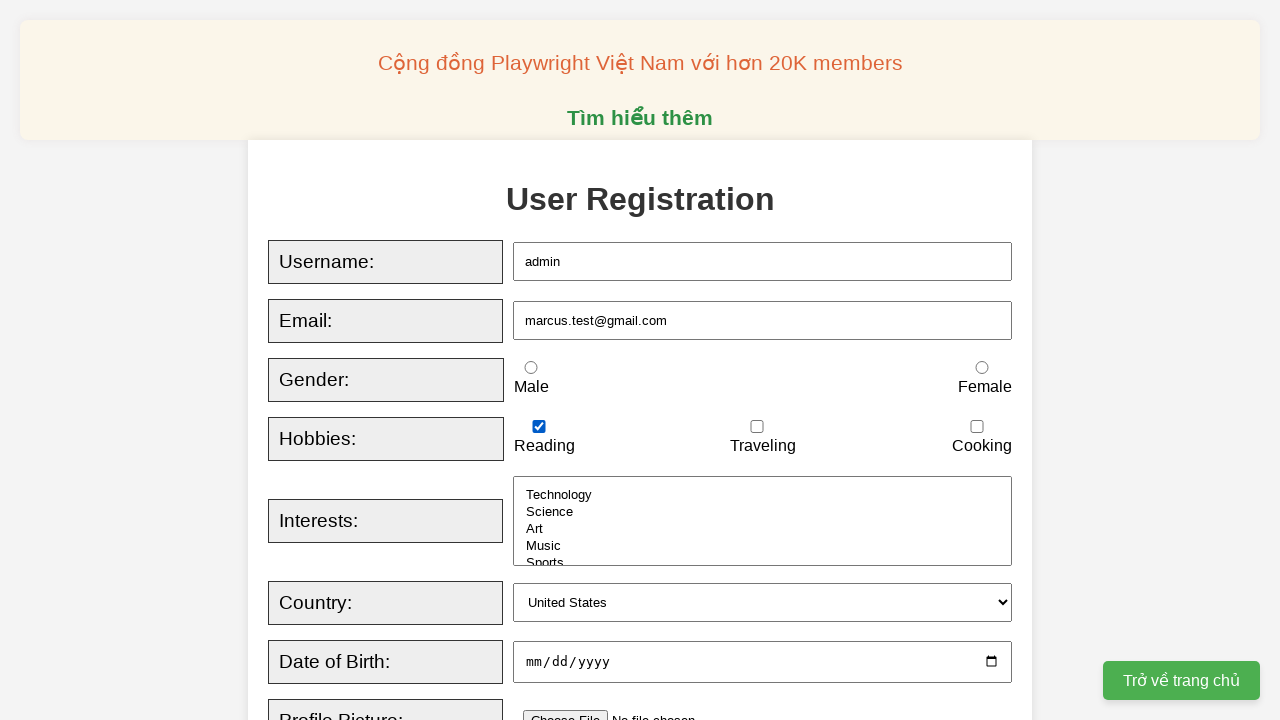

Selected 'science' from interests dropdown on xpath=//select[@id="interests"]
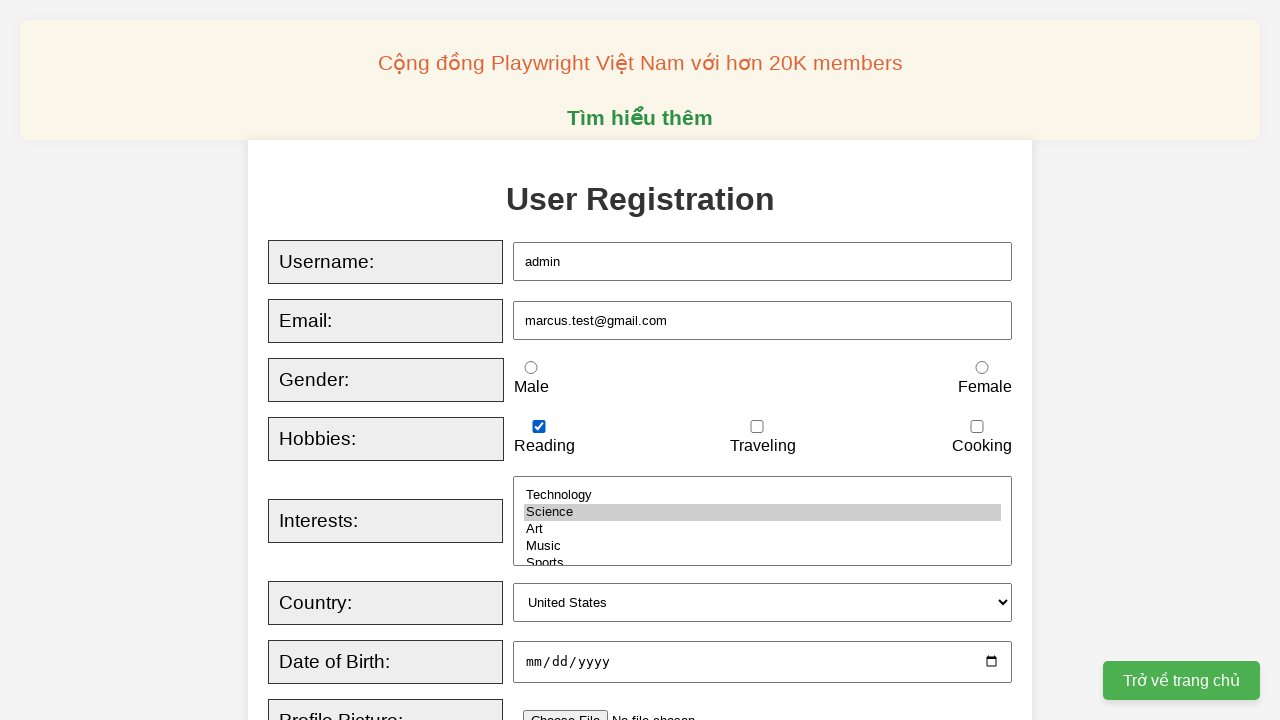

Selected 'uk' from country dropdown on xpath=//select[@id="country"]
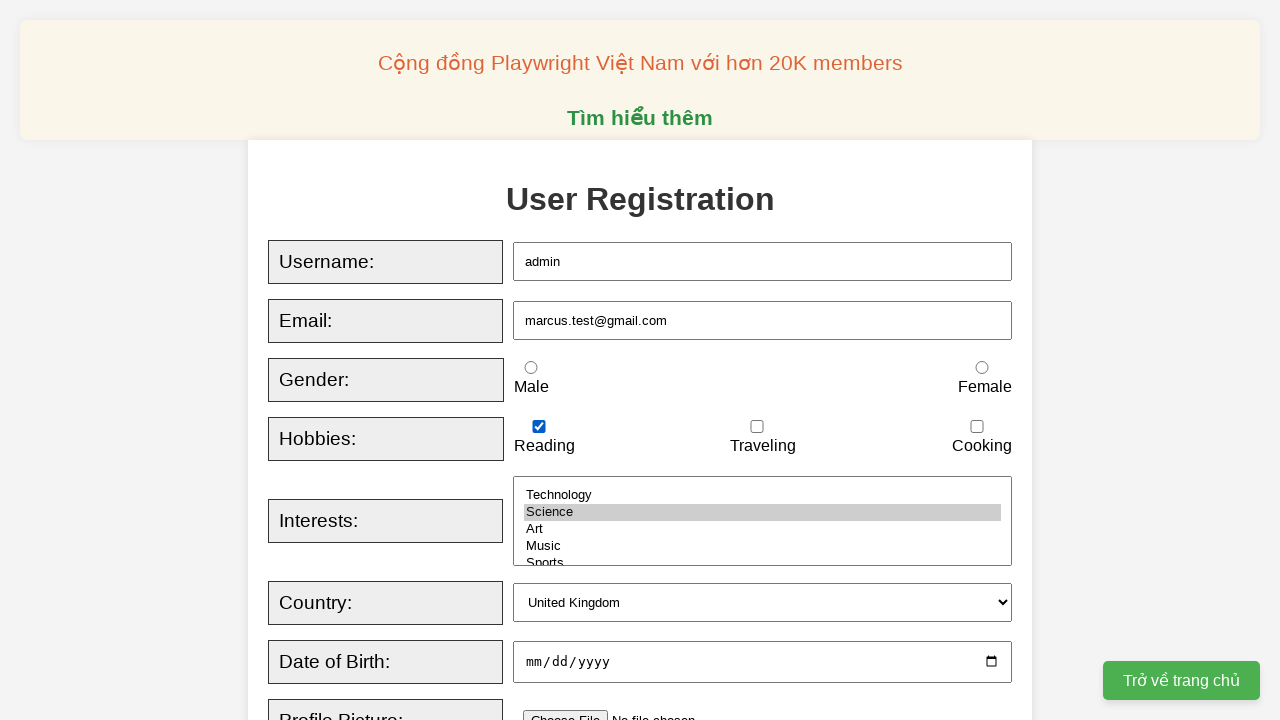

Clicked the Register button to submit the form at (528, 360) on xpath=//button[contains(text(),'Register')]
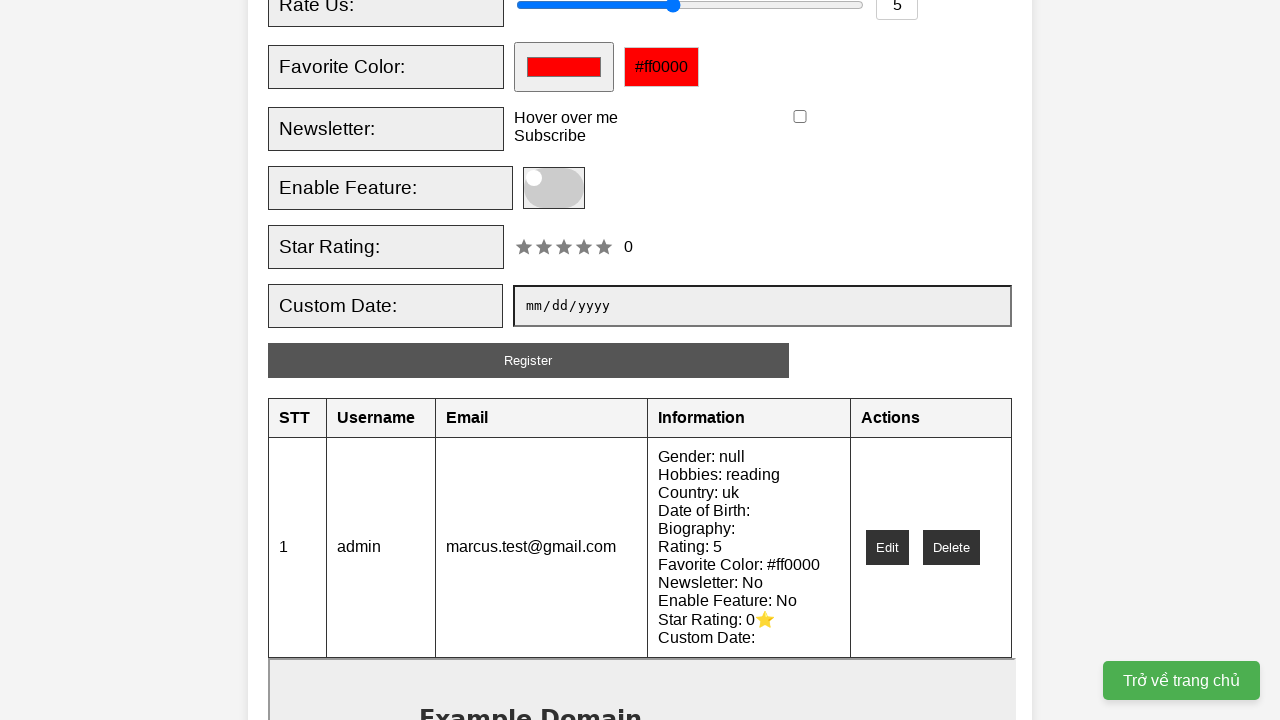

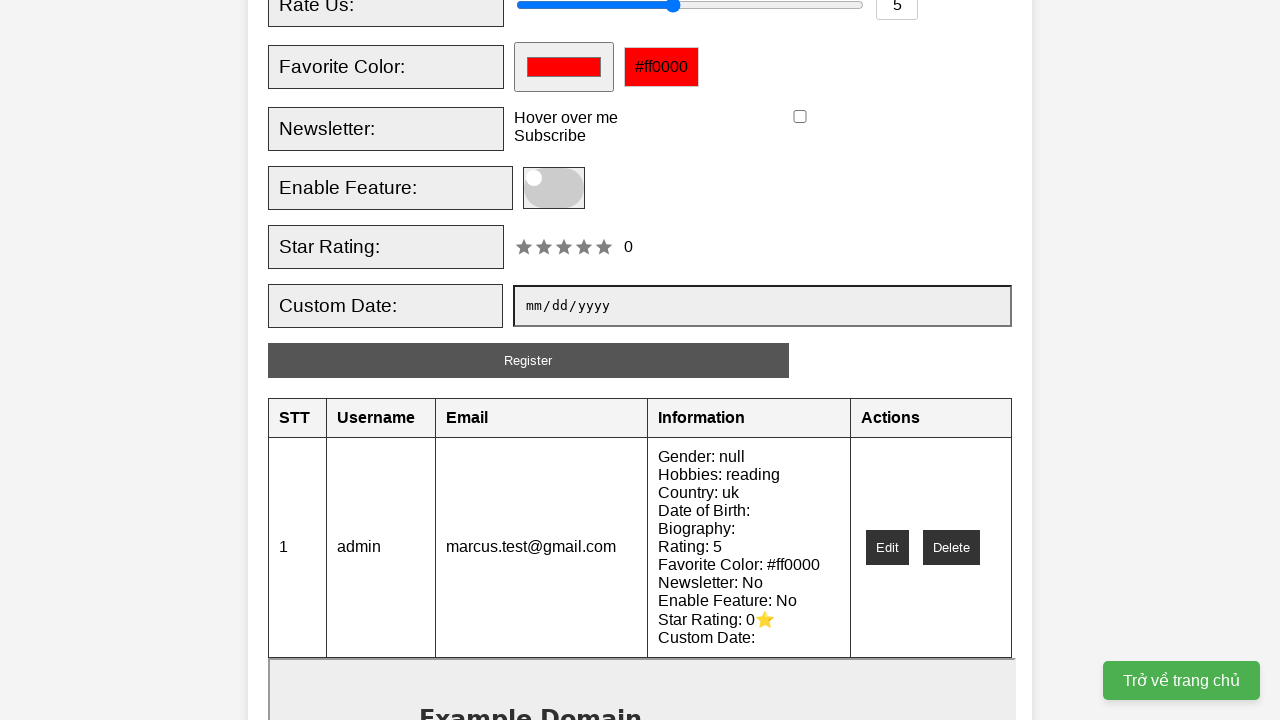